Tests drag and drop functionality by dragging element A to element B's position on a demo page

Starting URL: https://the-internet.herokuapp.com/drag_and_drop

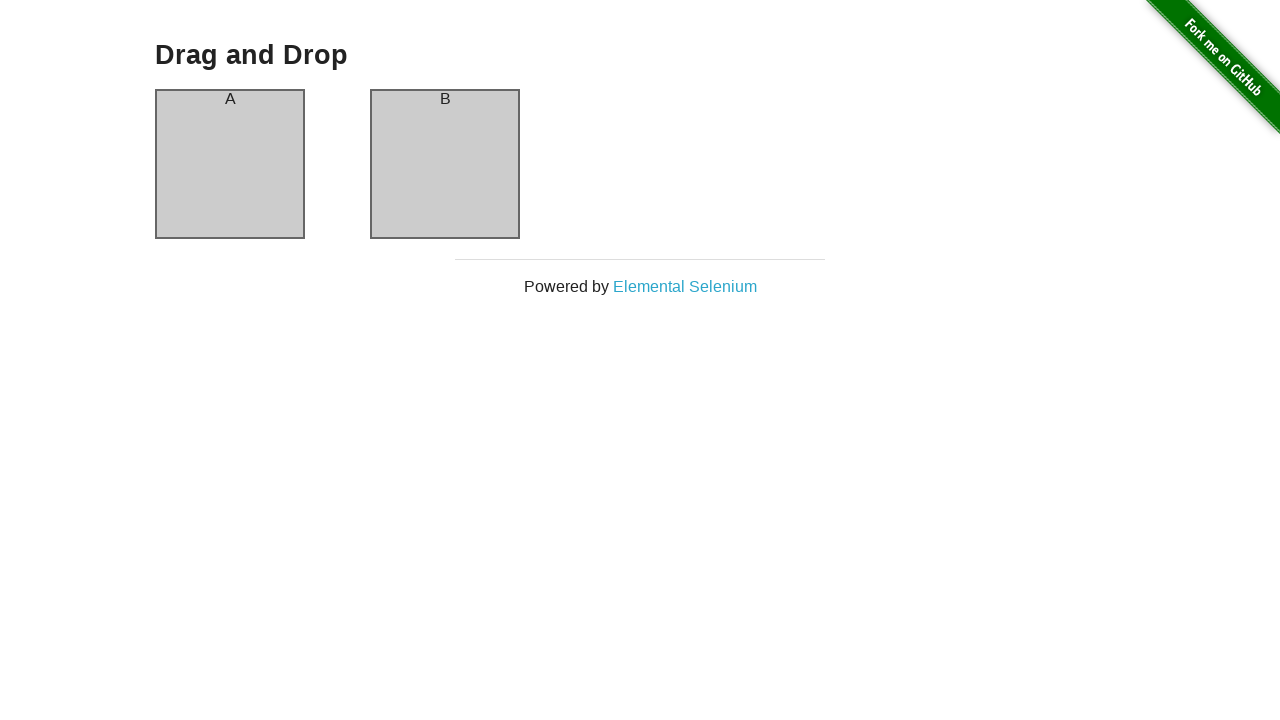

Clicked on Drag and Drop link at (340, 56) on text=Drag and Drop
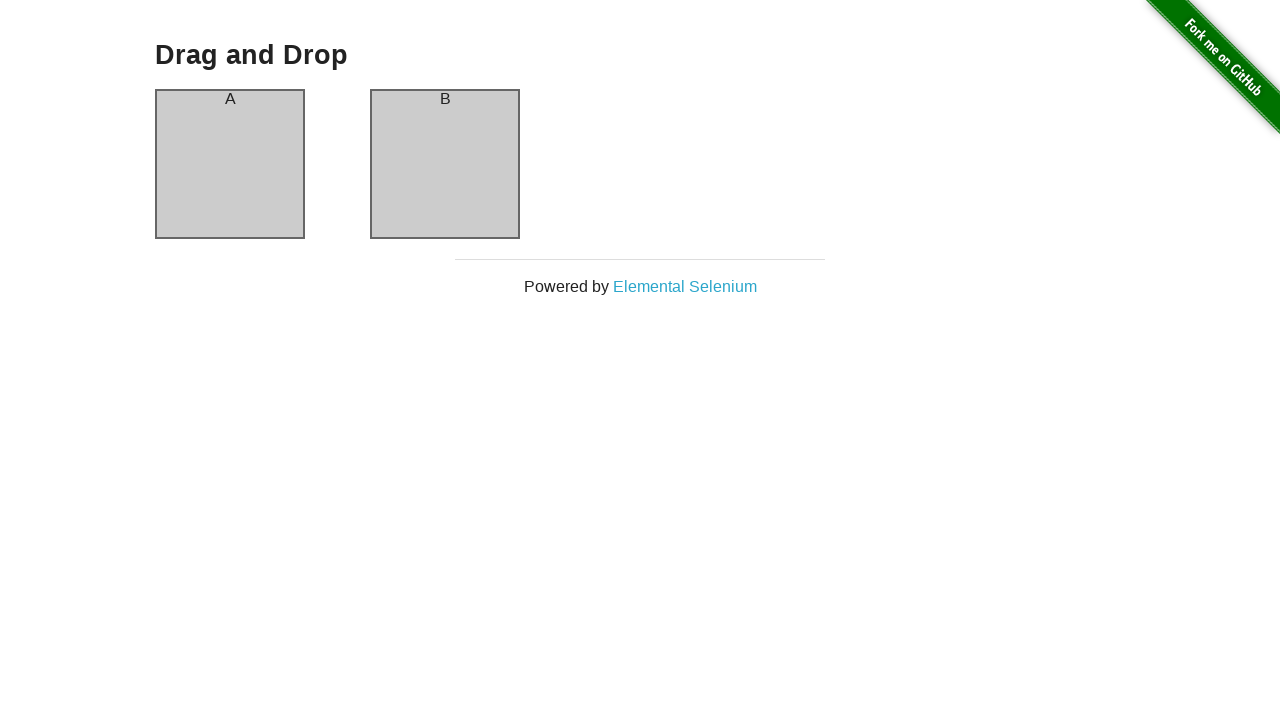

Located element A (column-a)
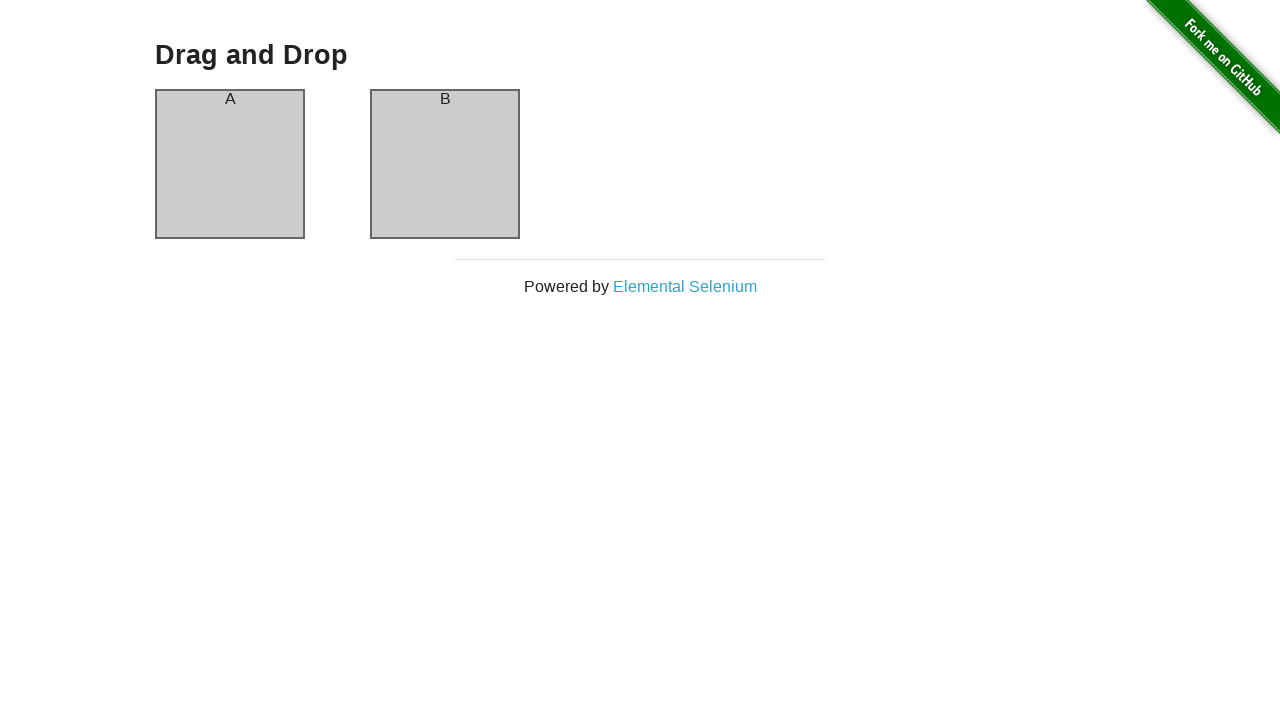

Located element B (column-b)
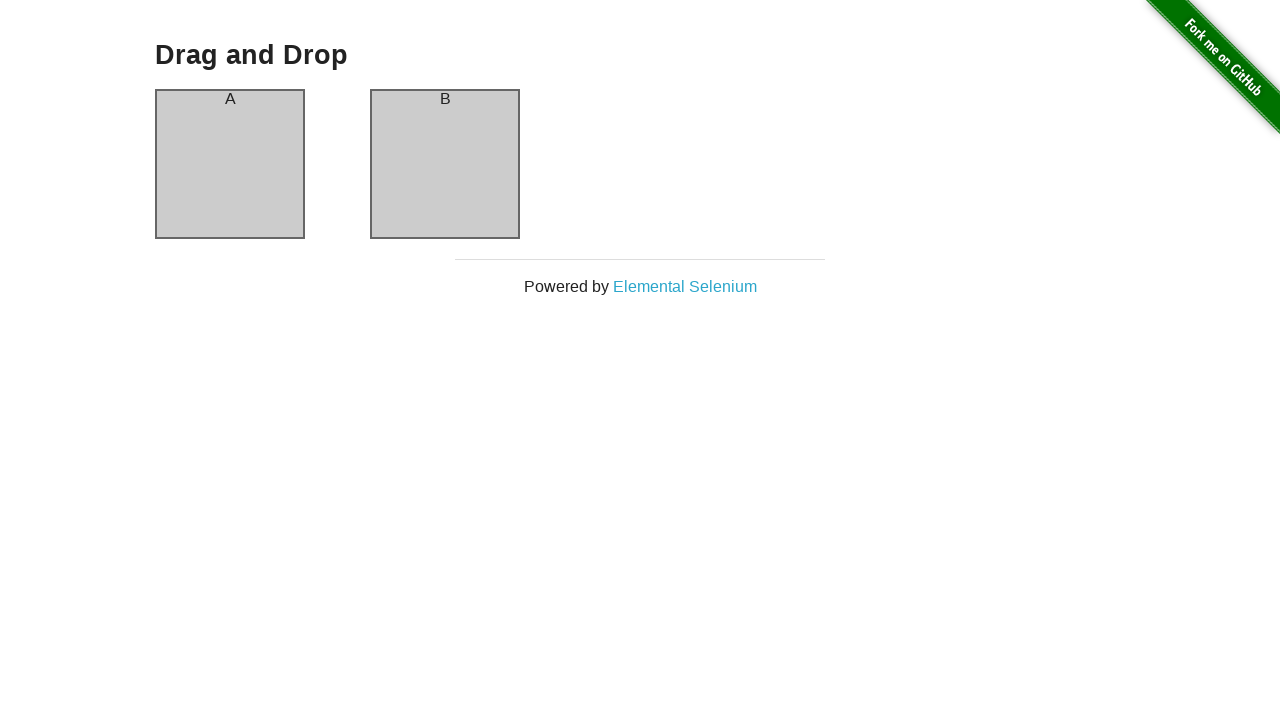

Retrieved header text from element A
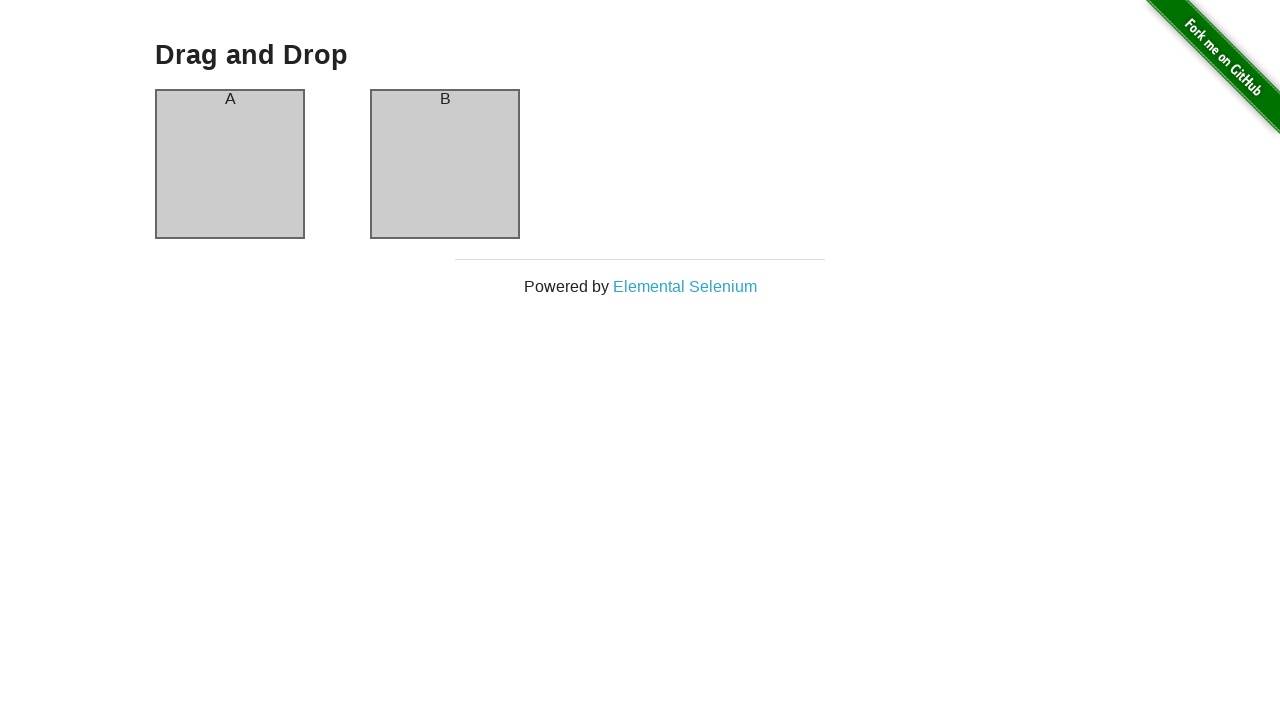

Verified that element A header contains 'A'
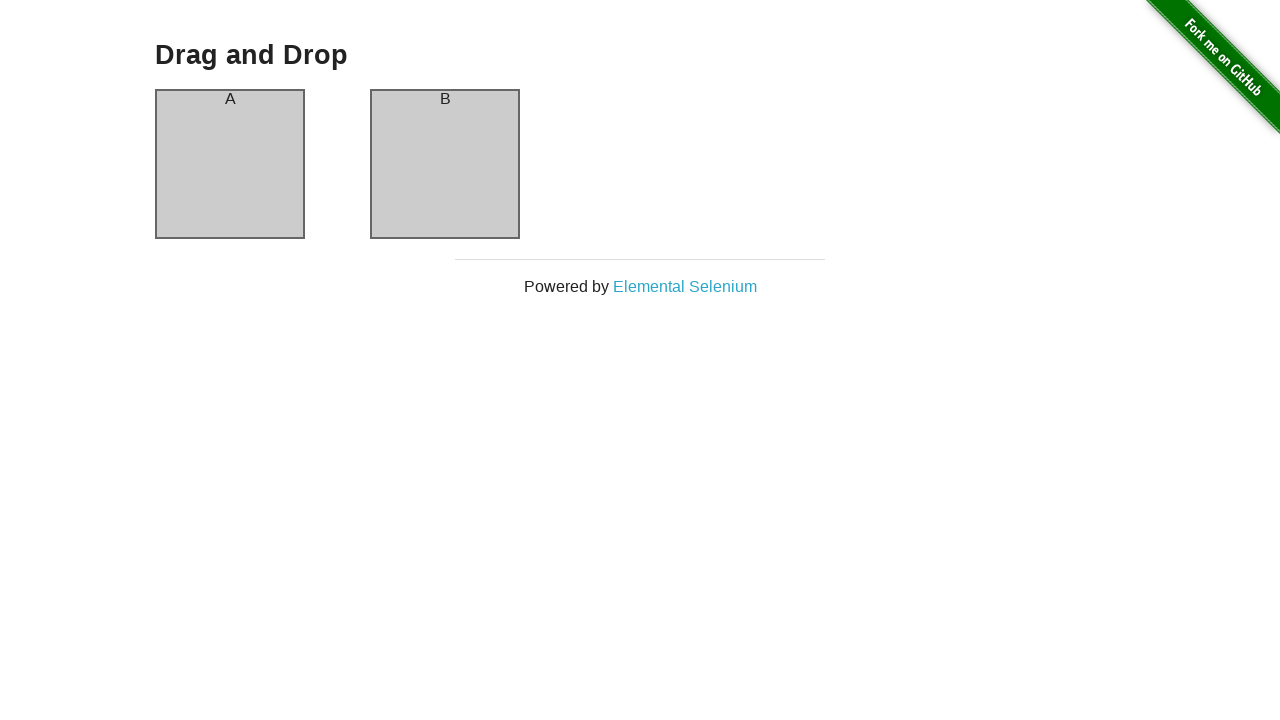

Dragged element A to element B position at (445, 164)
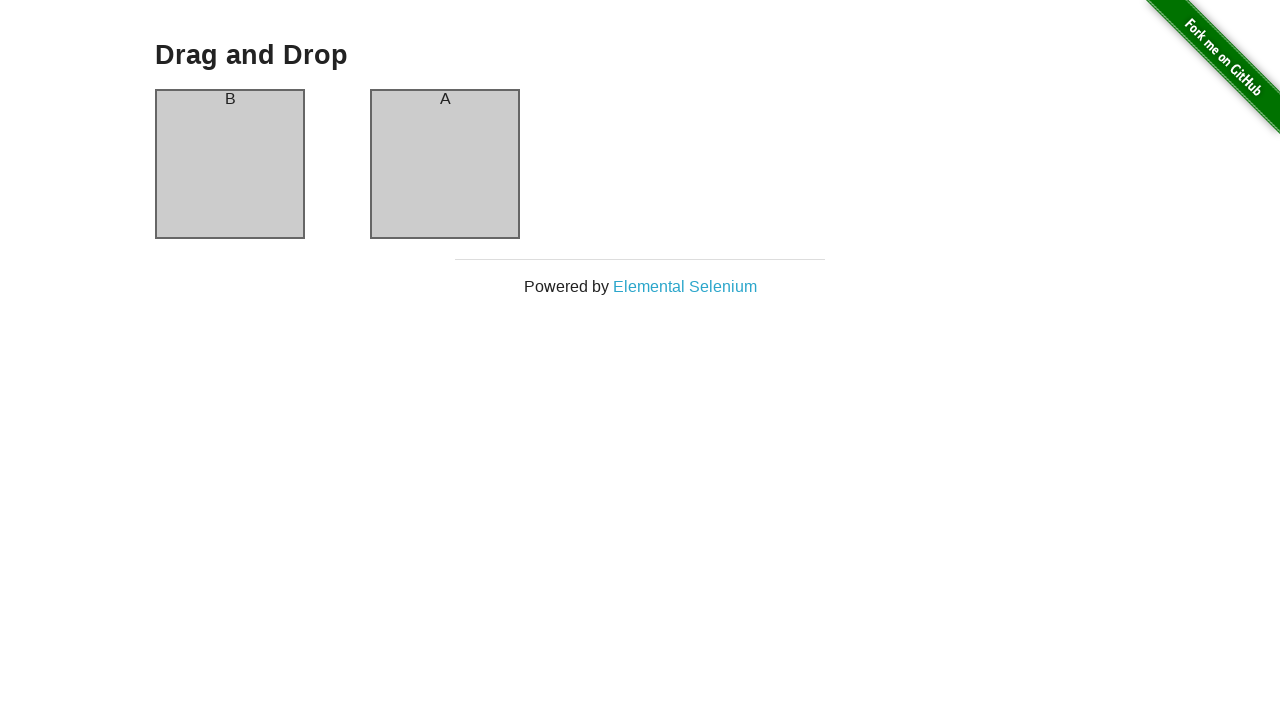

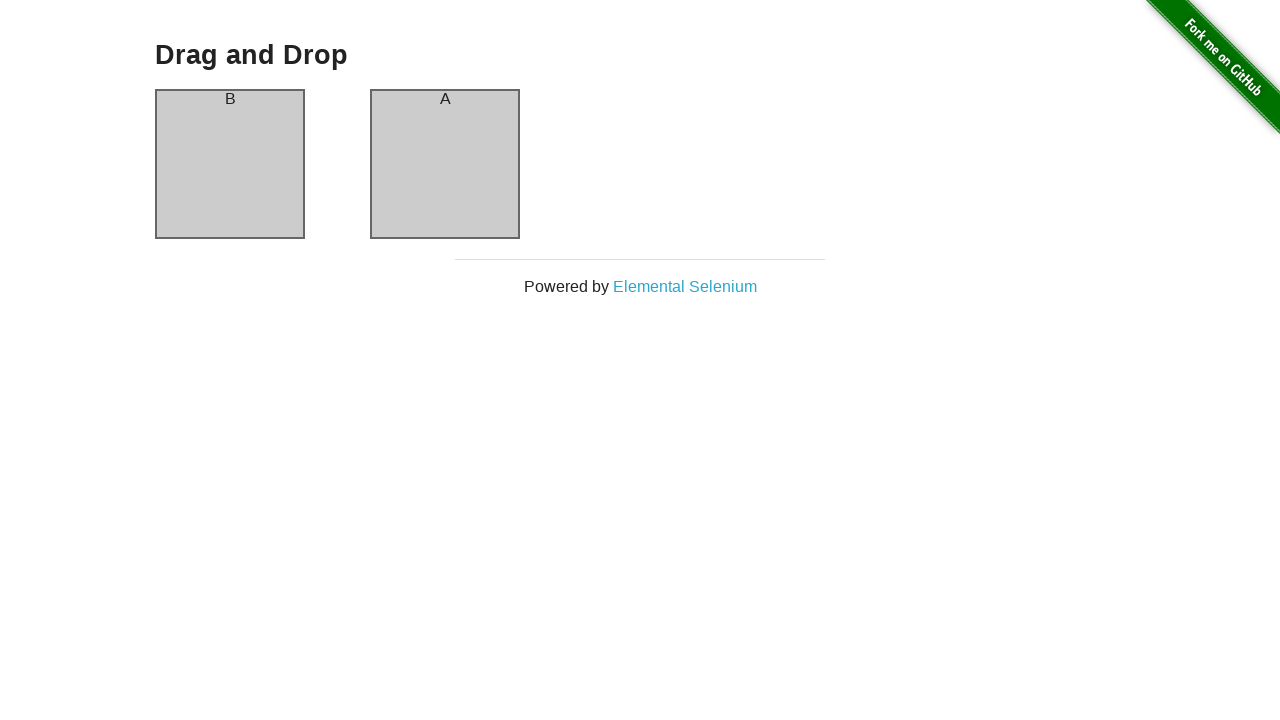